Navigates to a frames practice page, switches to a specific frame, and scrolls down within that frame

Starting URL: https://www.hyrtutorials.com/p/frames-practice.html

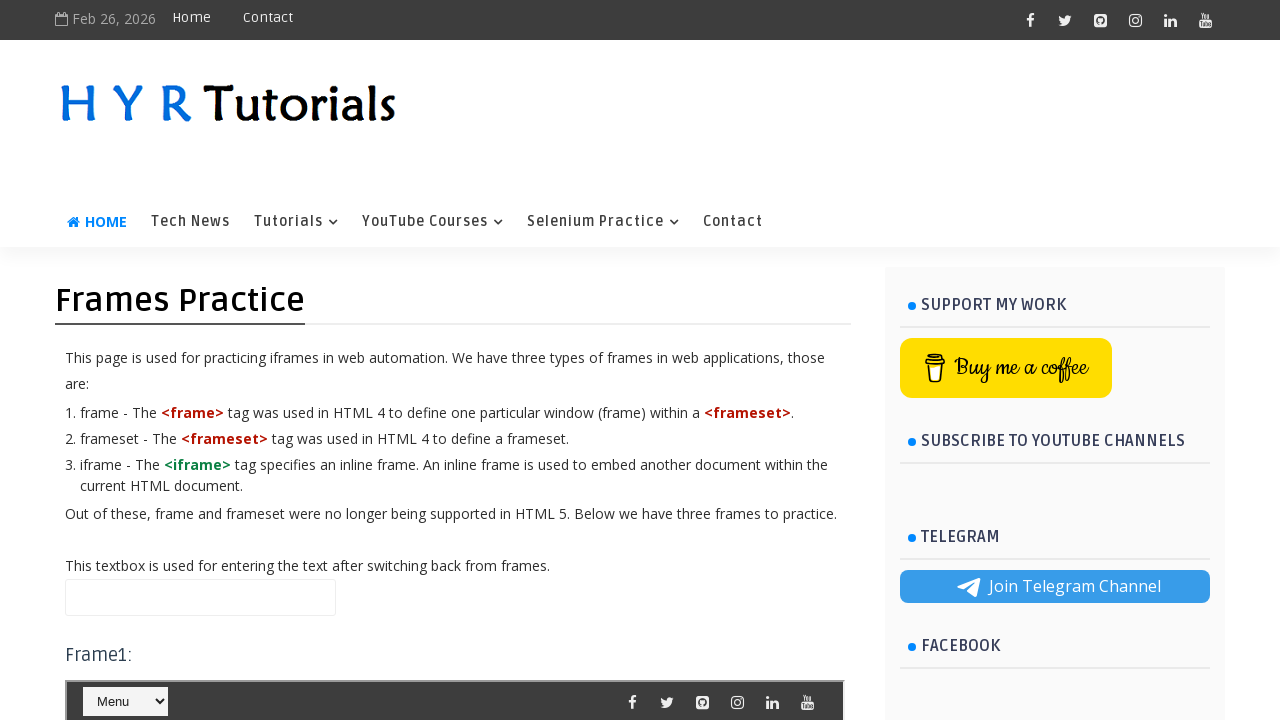

Navigated to frames practice page
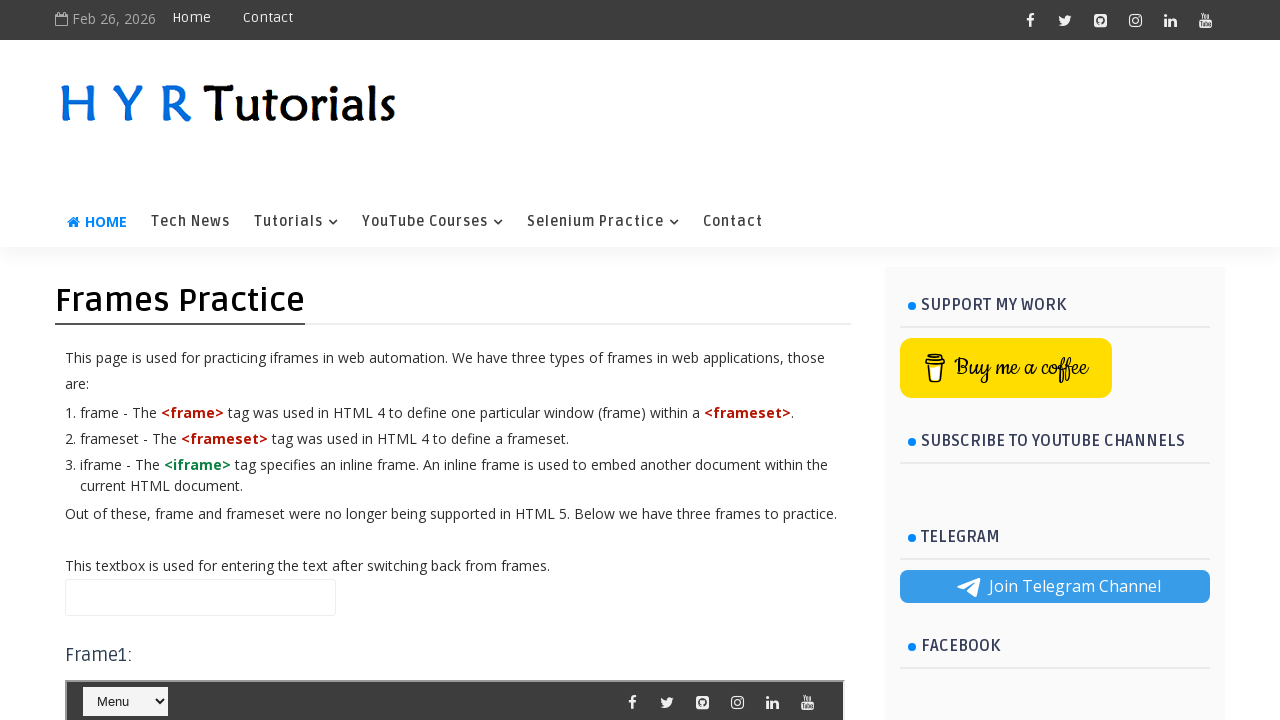

Located iframe with id 'frm3'
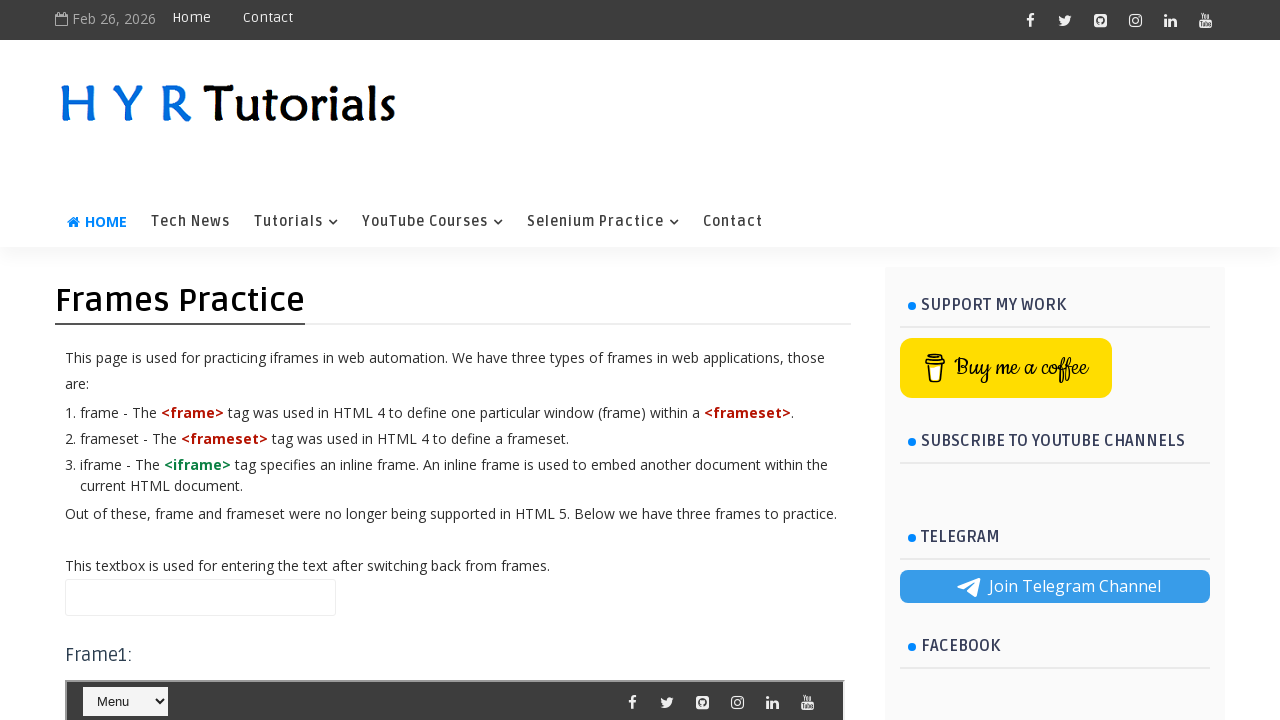

Scrolled down within the frame to position 2000px
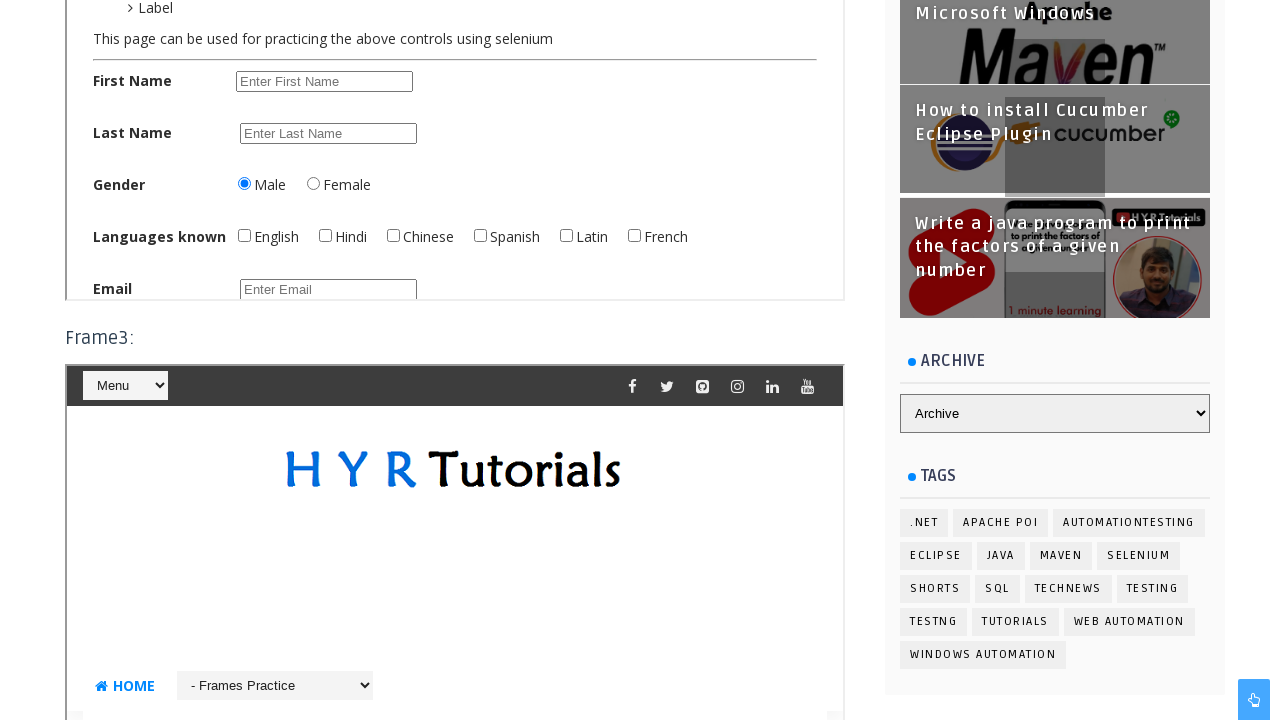

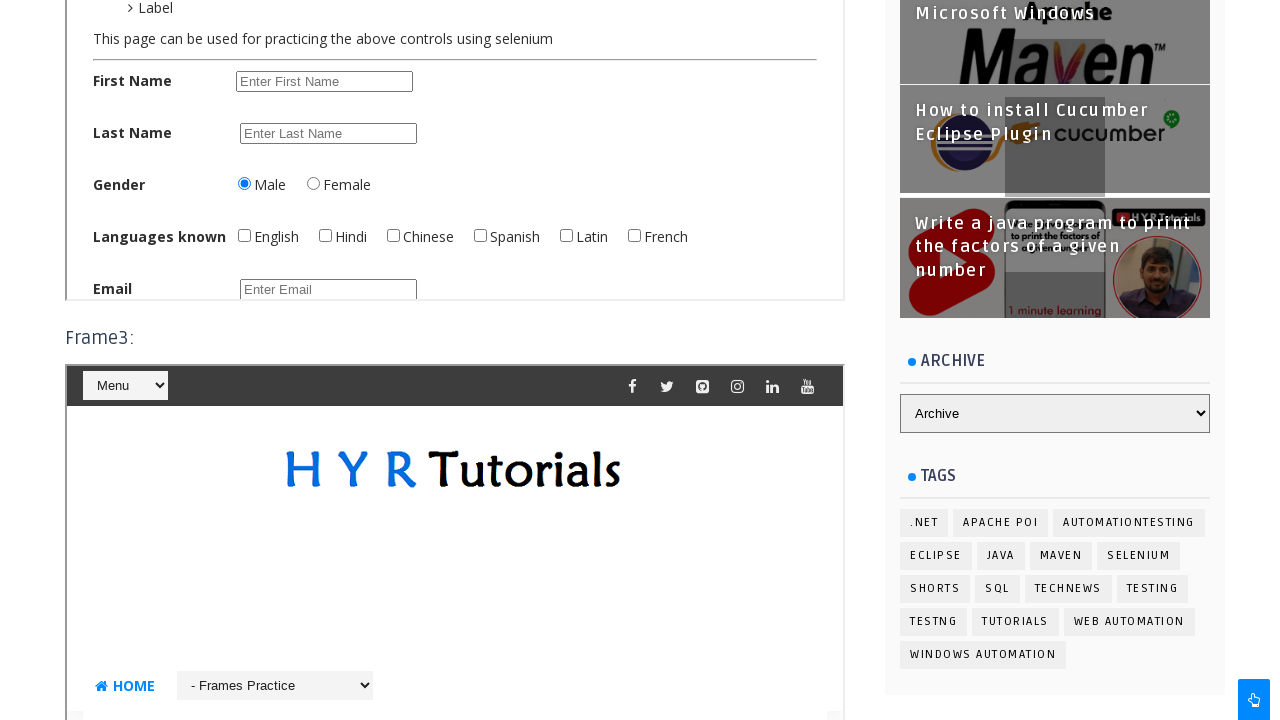